Tests keyboard interactions by using Ctrl+Click to multi-select items in a jQuery UI selectable widget within an iframe. Selects items 1, 3, 5, and 7 while holding the Control key.

Starting URL: https://jqueryui.com/selectable/

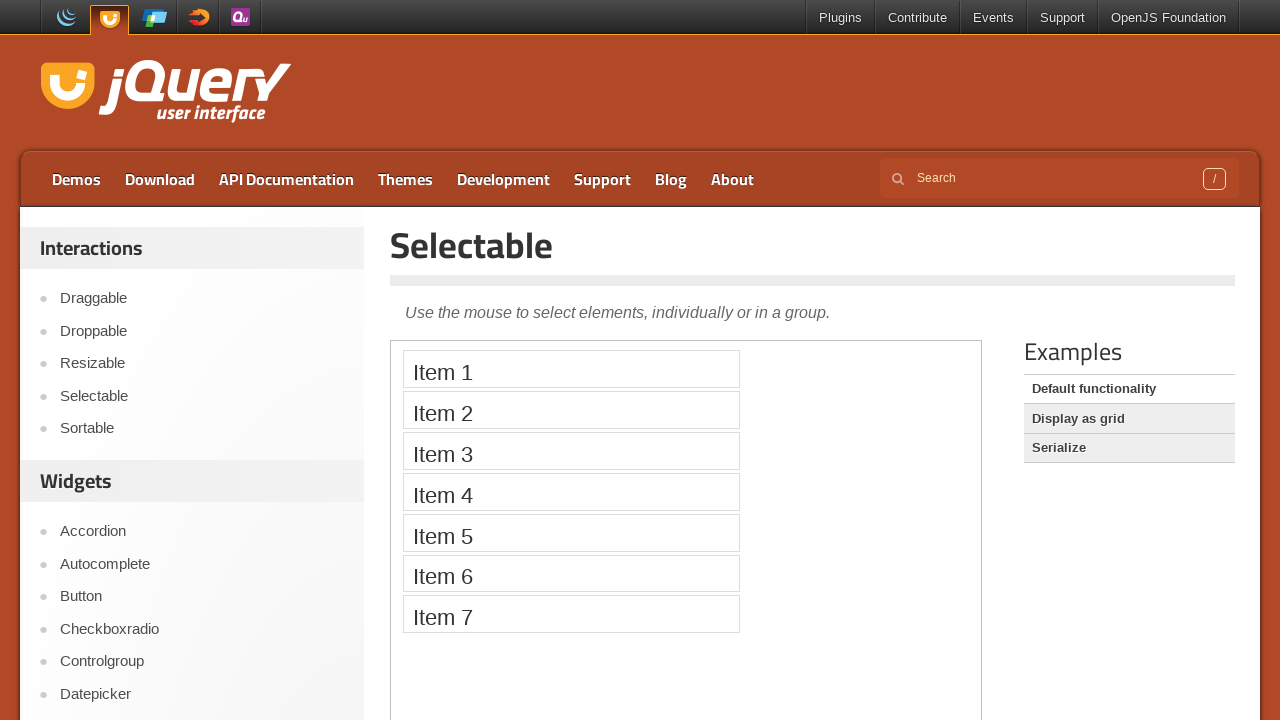

Located the demo iframe
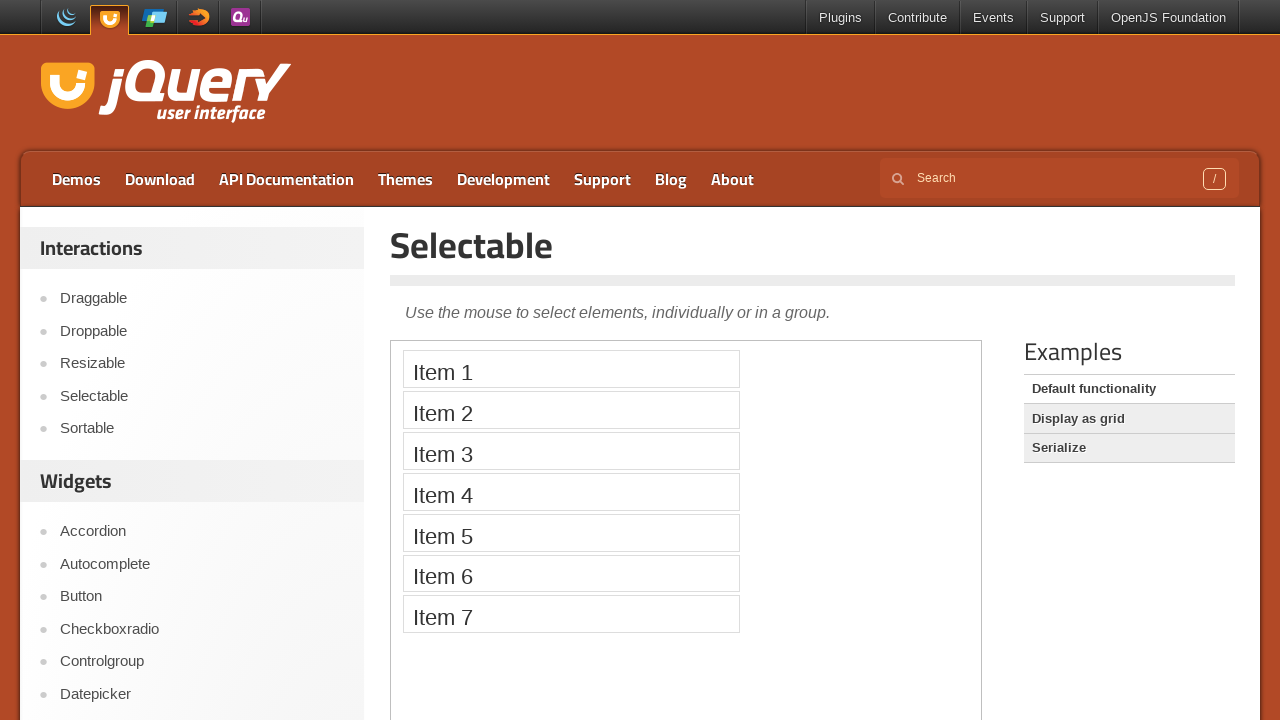

Ctrl+Clicked on Item 1 to start multi-selection at (571, 369) on .demo-frame >> internal:control=enter-frame >> xpath=//li[contains(.,'Item 1')]
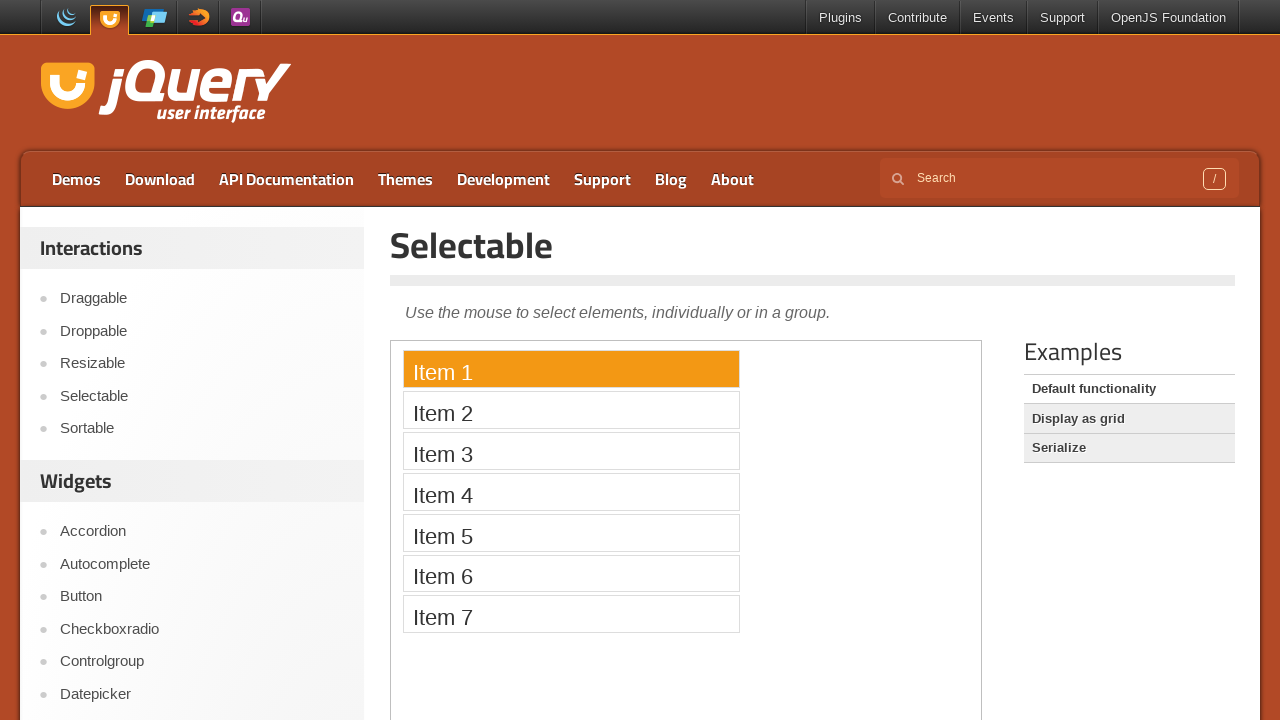

Ctrl+Clicked on Item 3 to add to selection at (571, 451) on .demo-frame >> internal:control=enter-frame >> xpath=//li[contains(.,'Item 3')]
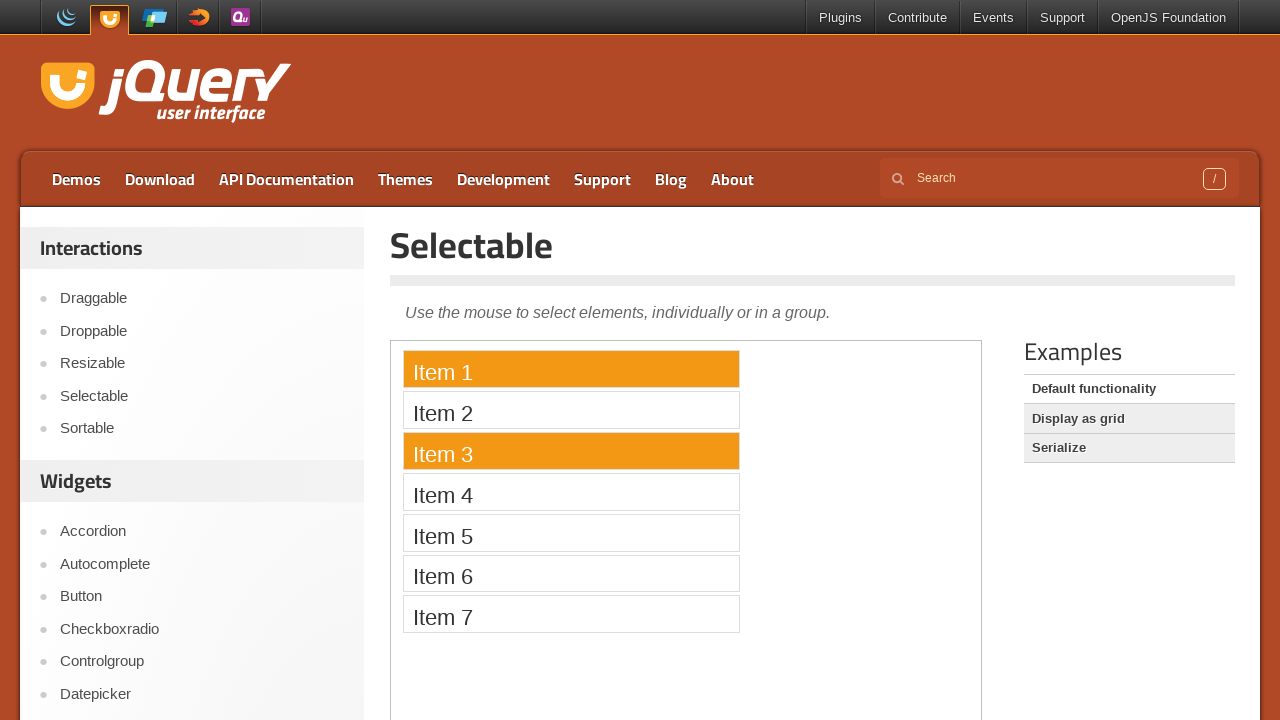

Ctrl+Clicked on Item 5 to add to selection at (571, 532) on .demo-frame >> internal:control=enter-frame >> xpath=//li[contains(.,'Item 5')]
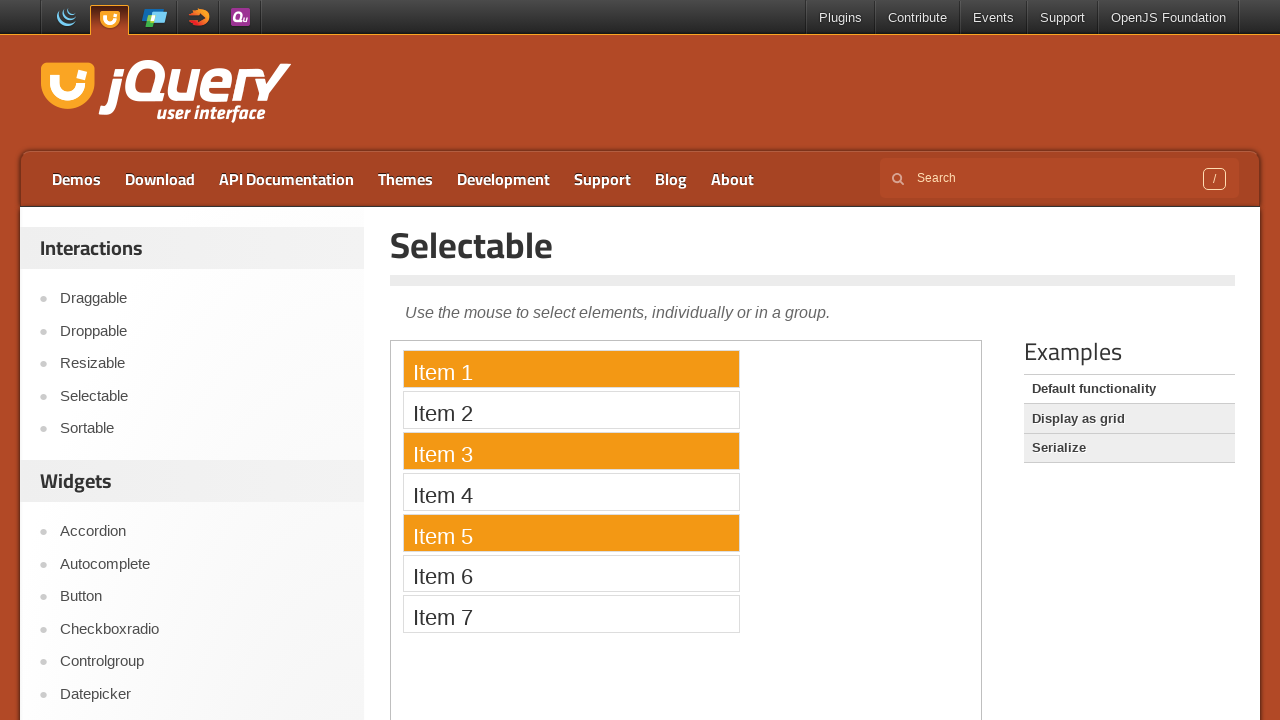

Ctrl+Clicked on Item 7 to add to selection at (571, 614) on .demo-frame >> internal:control=enter-frame >> xpath=//li[contains(.,'Item 7')]
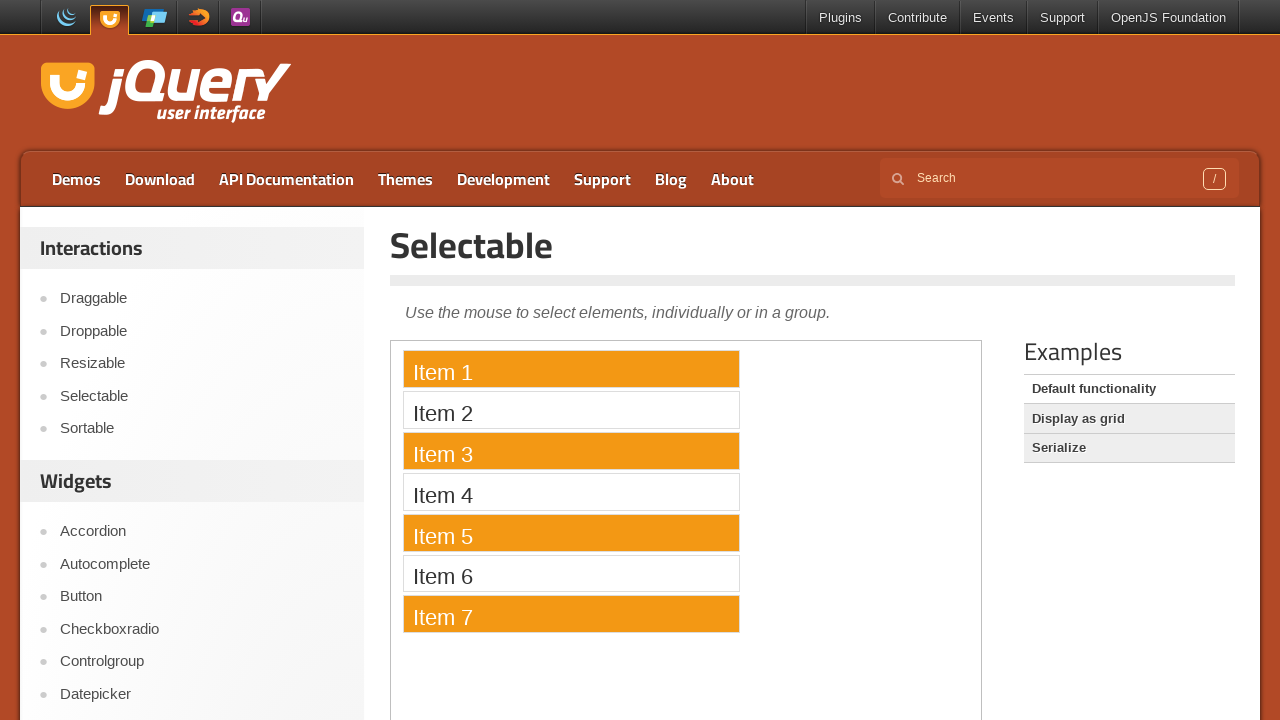

Waited 500ms for selection to complete
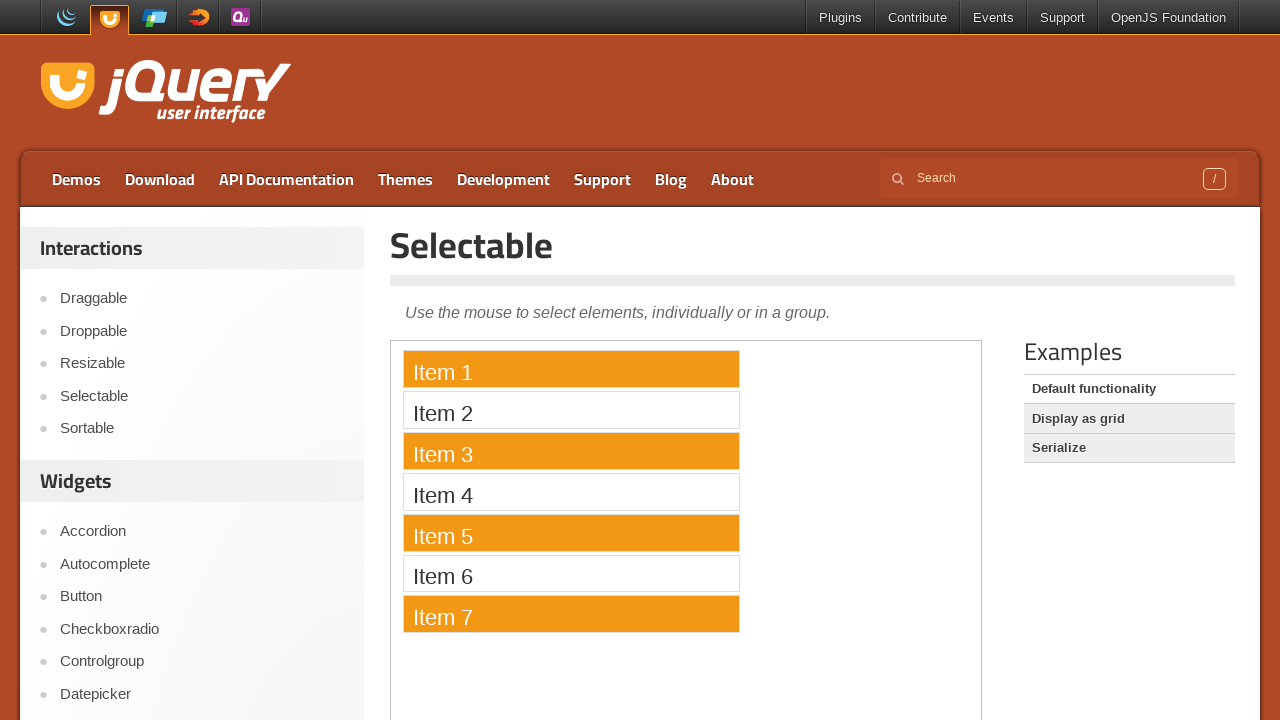

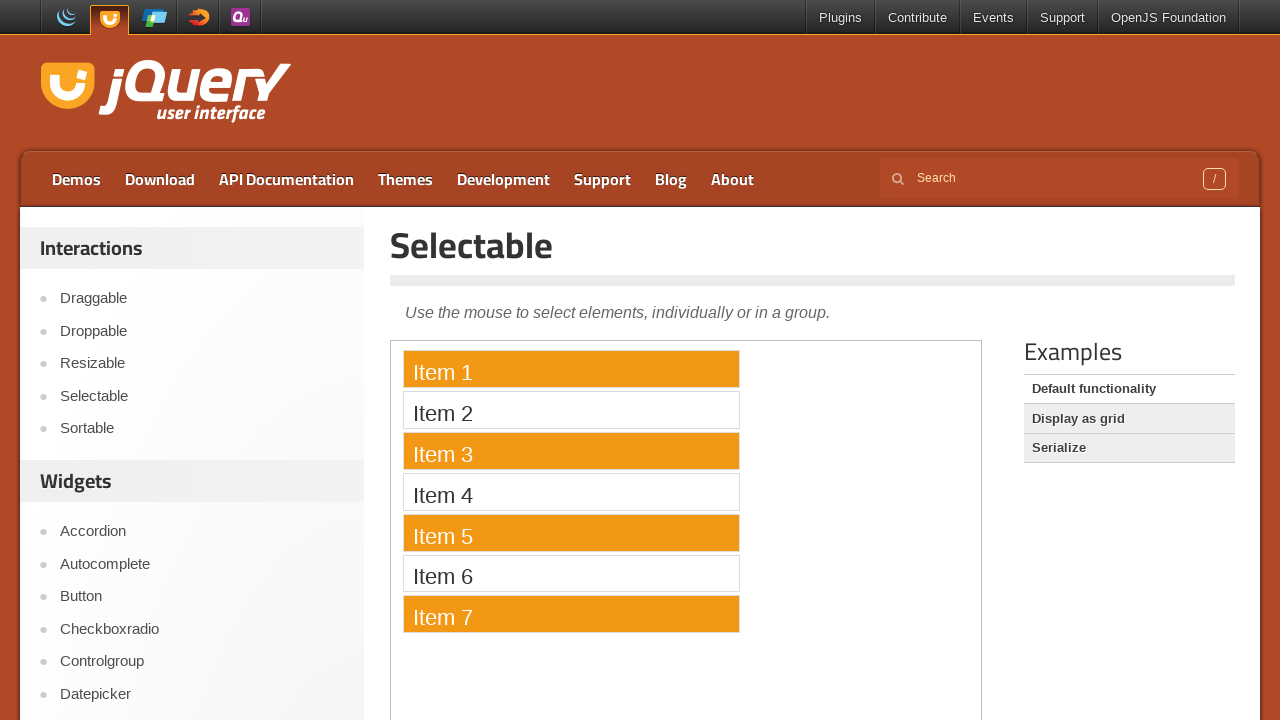